Tests a login form by filling username and password fields and submitting the form to verify error message display

Starting URL: https://davelee-fun.github.io/blog/TEST/index.html

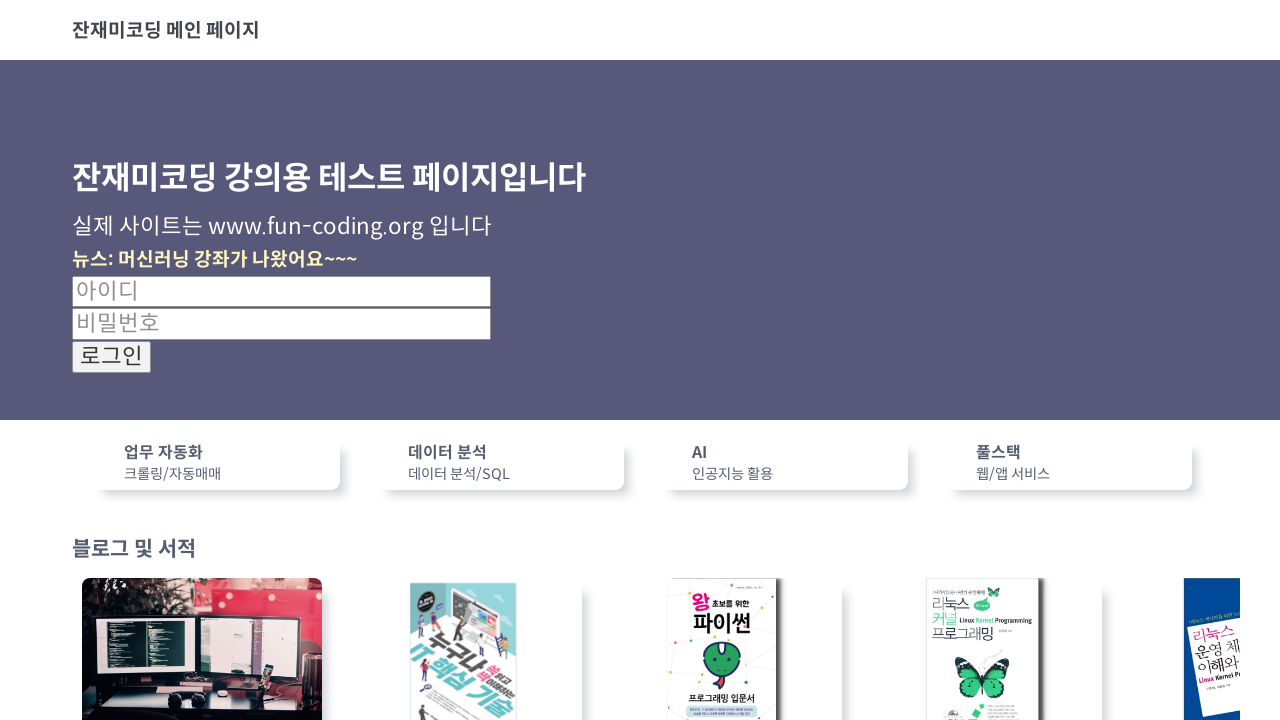

Filled username field with 'error@error.com' on #username
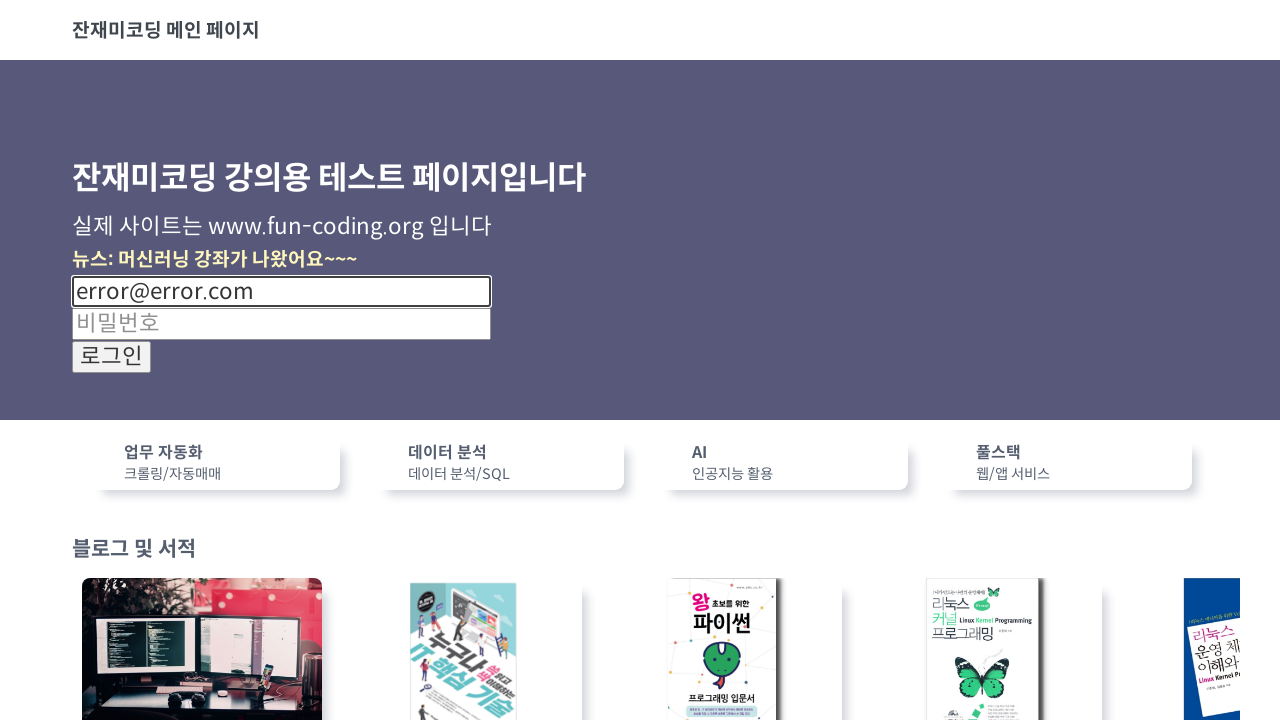

Filled password field with '1234' on #password
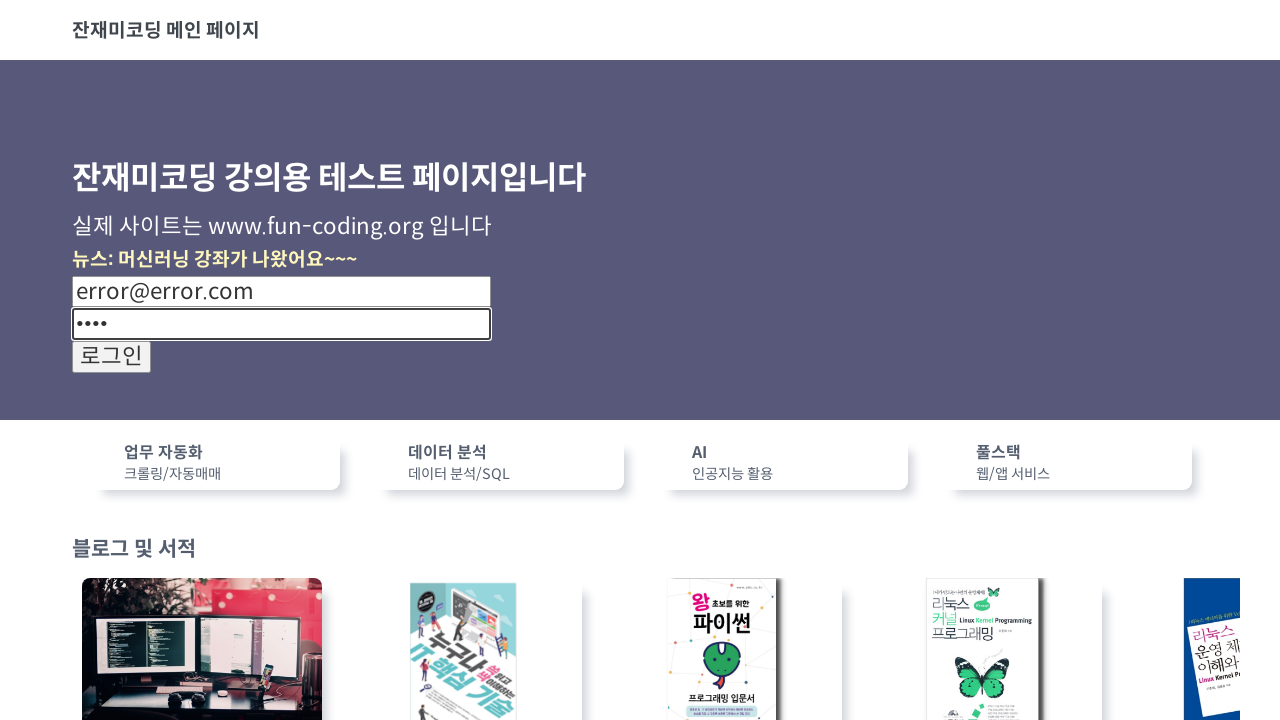

Submitted login form by pressing Enter on submit button on input[type='submit']
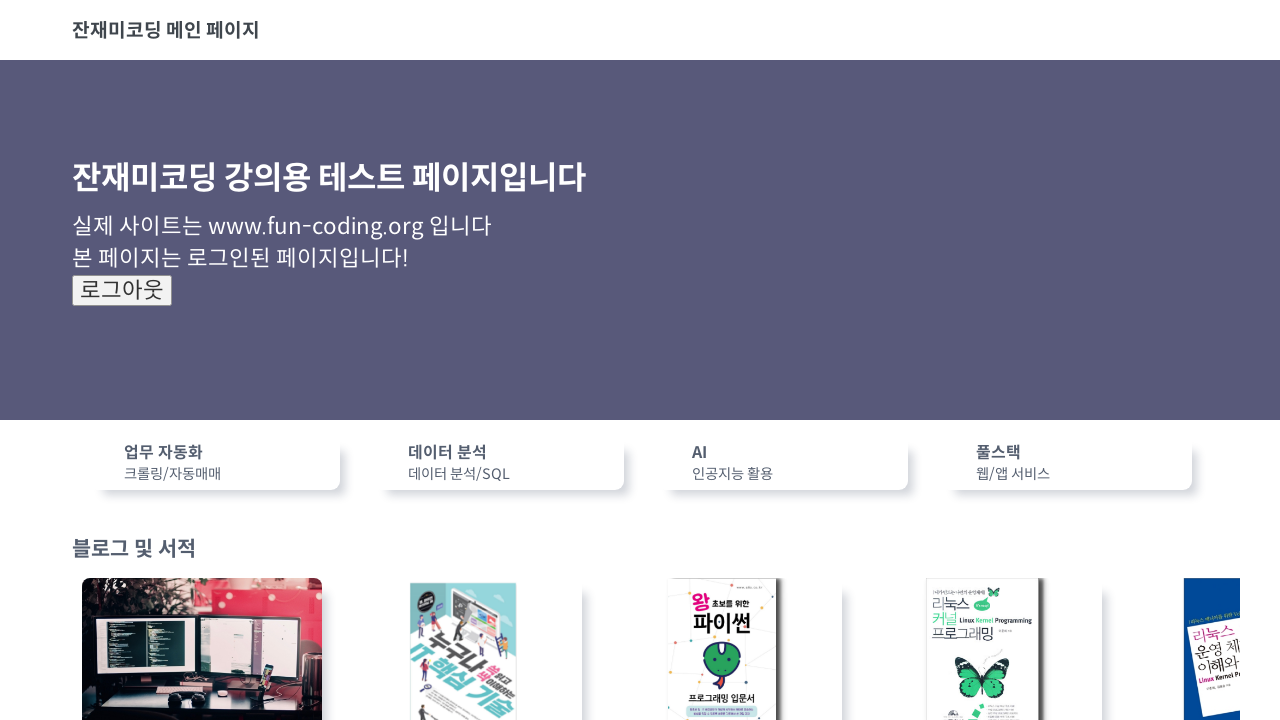

Error message appeared on page
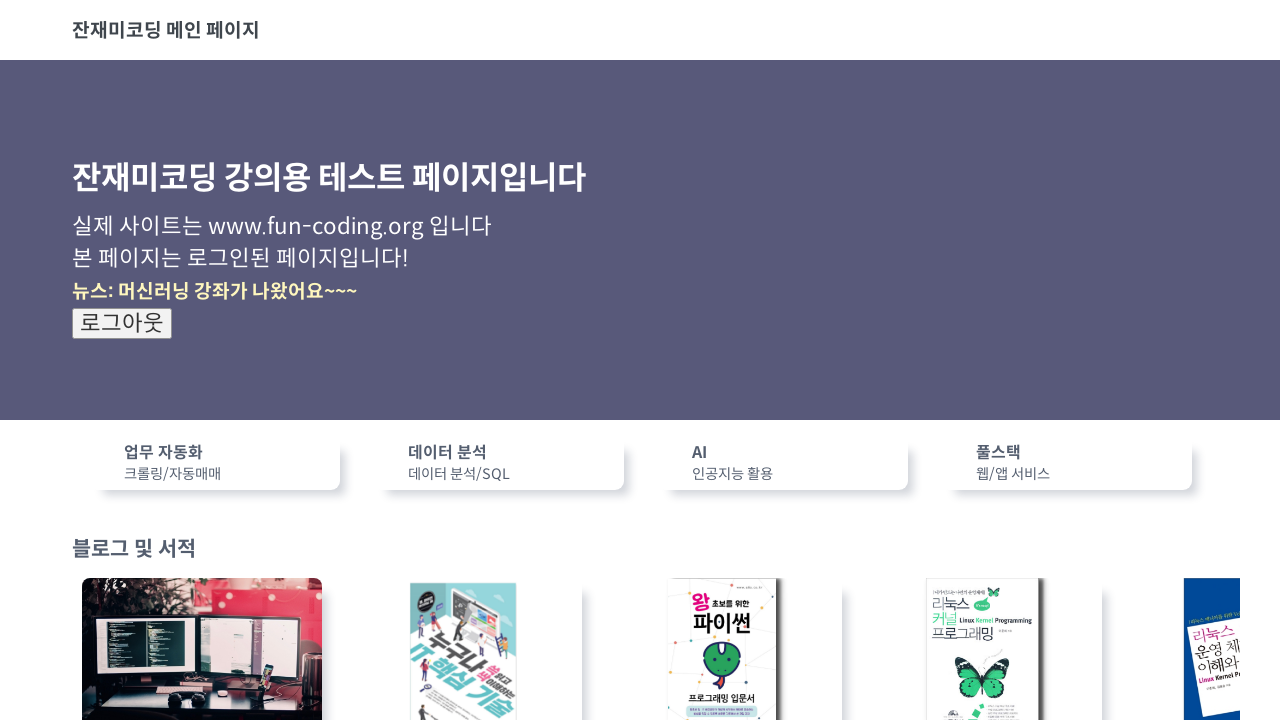

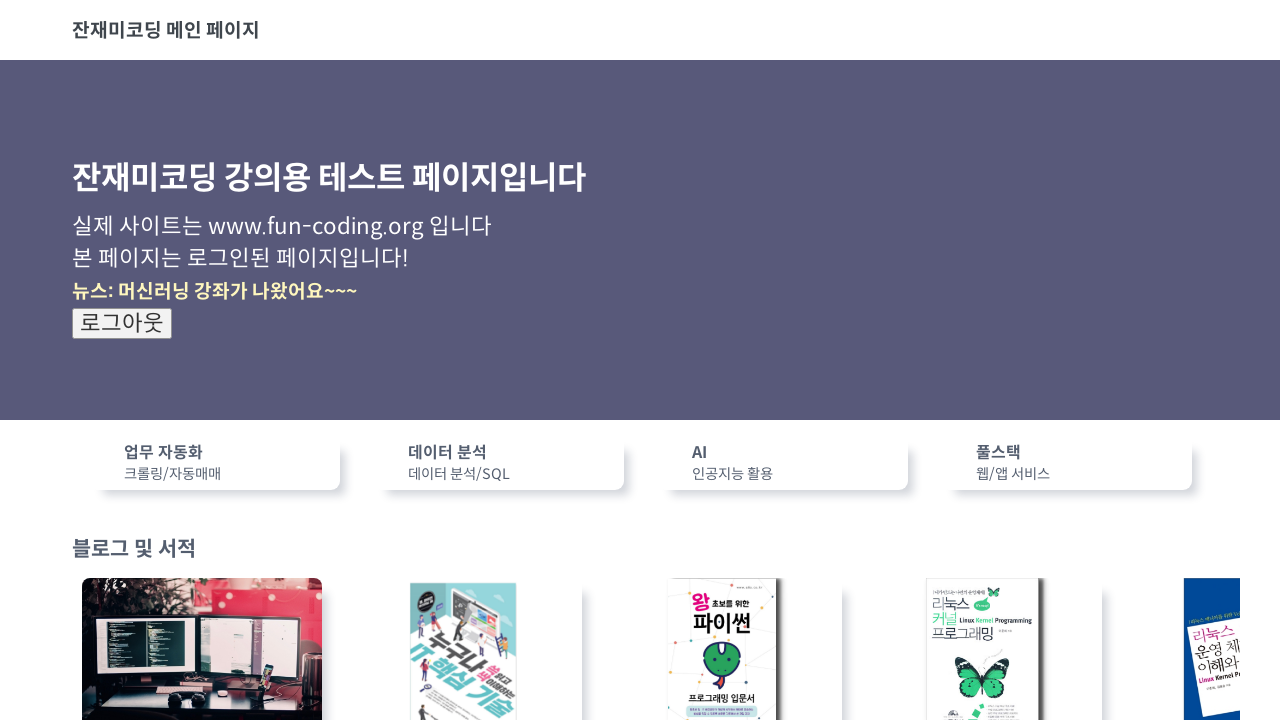